Navigates to the Automation Exercise homepage and waits for the page to load.

Starting URL: https://automationexercise.com/

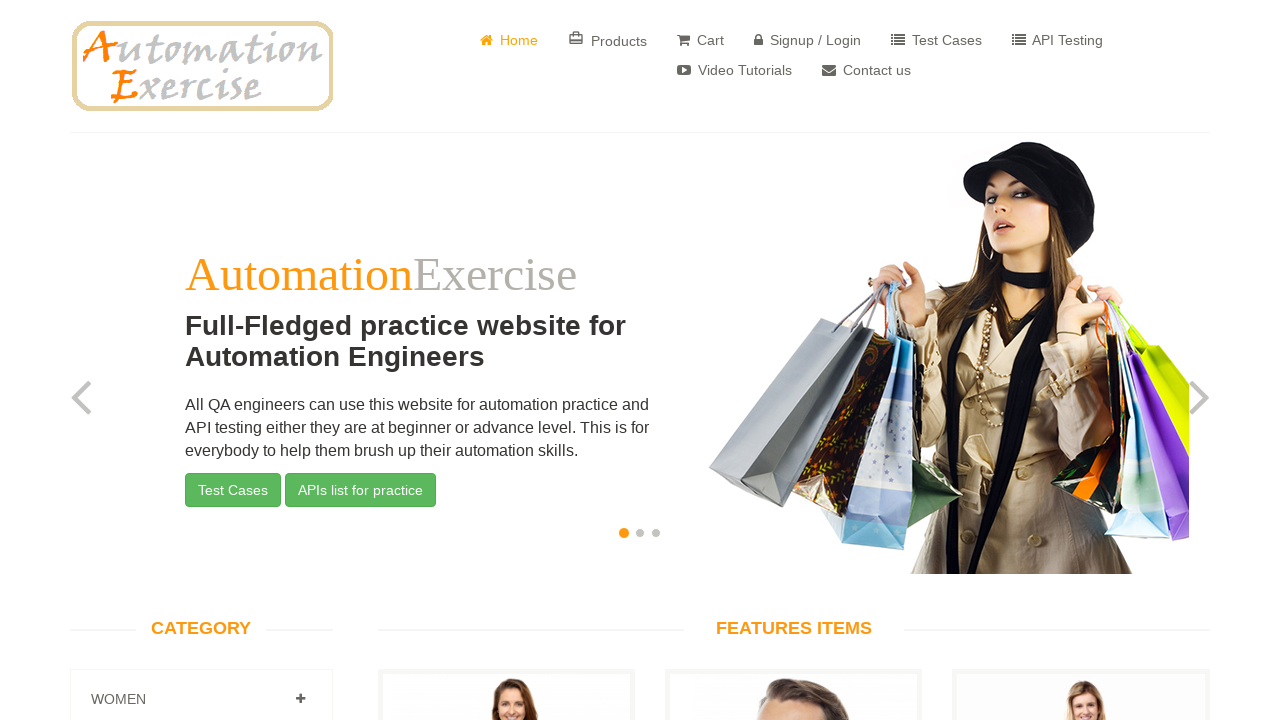

Page DOM content loaded on Automation Exercise homepage
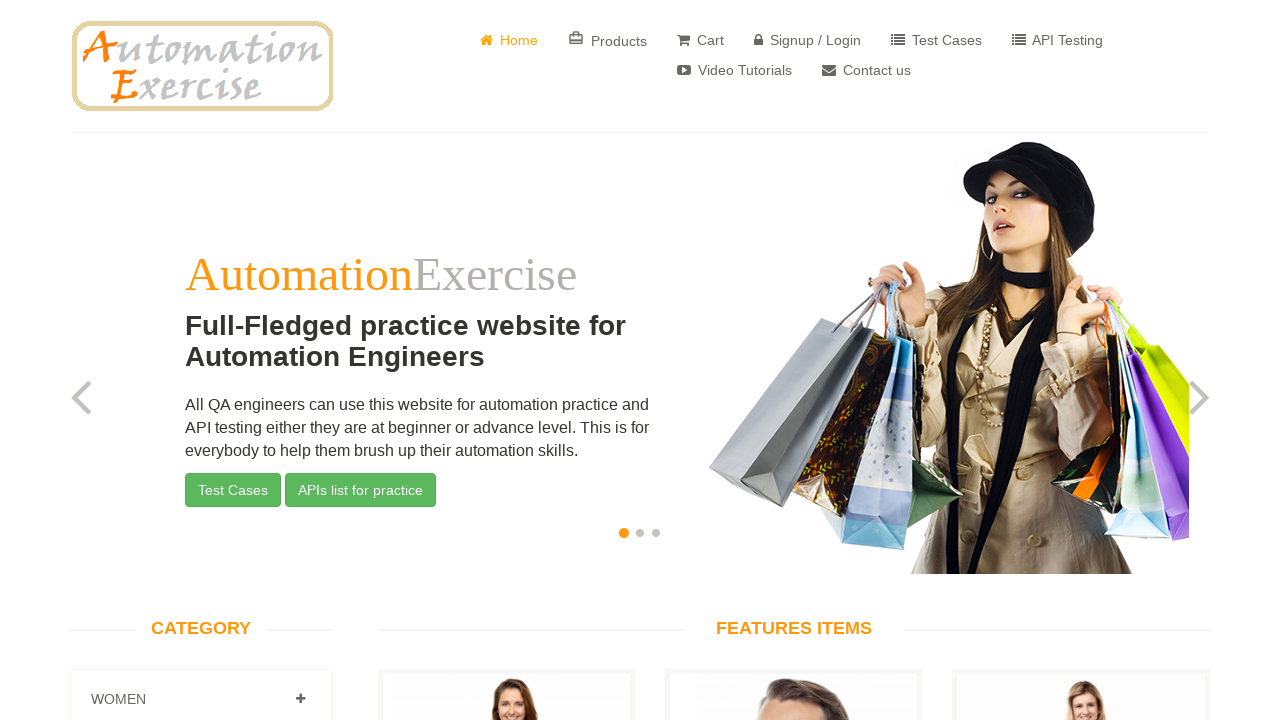

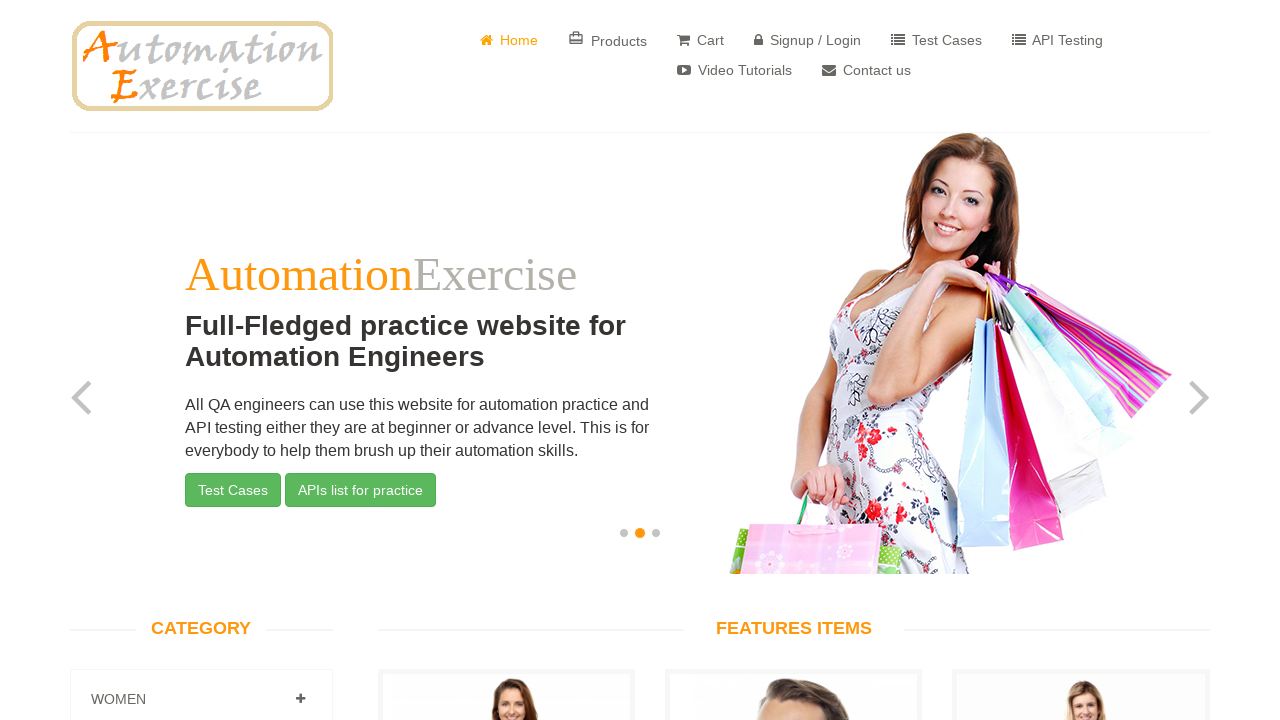